Demonstrates handling of stale element references by clicking a checkbox, navigating to another page and back, then re-finding and clicking the checkbox again

Starting URL: https://omayo.blogspot.com/

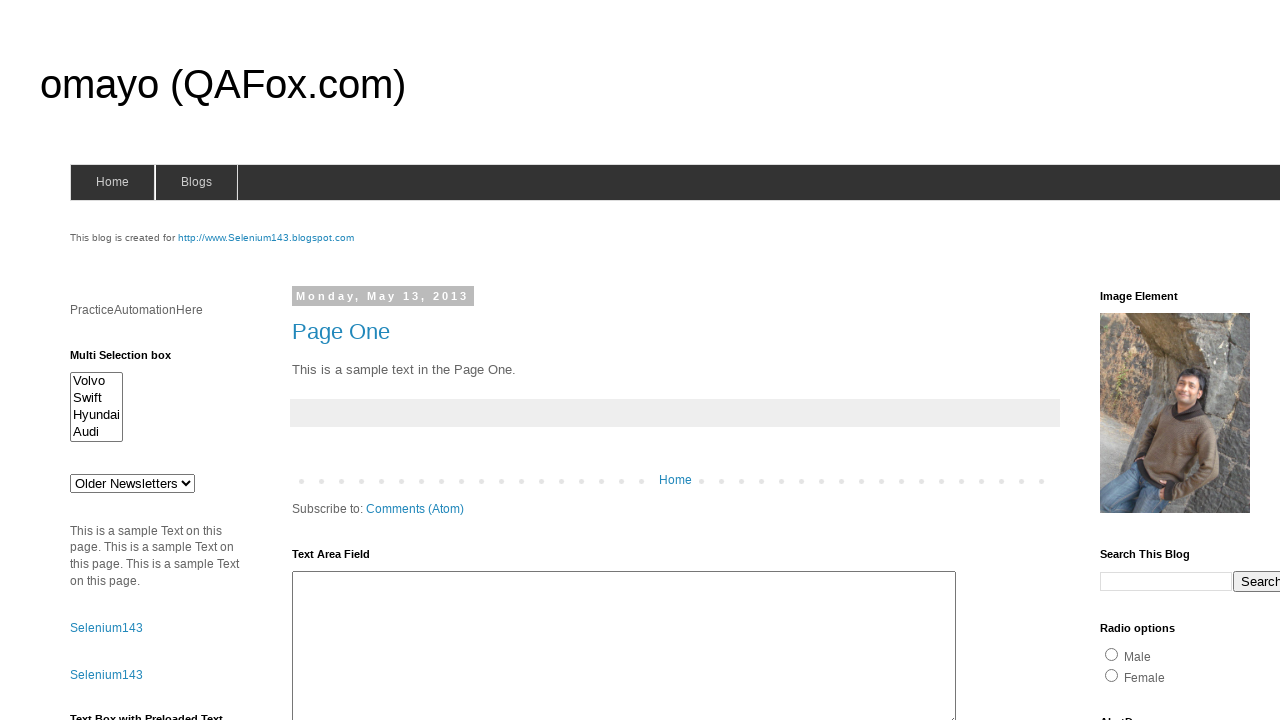

Clicked checkbox element #checkbox2 at (1200, 361) on #checkbox2
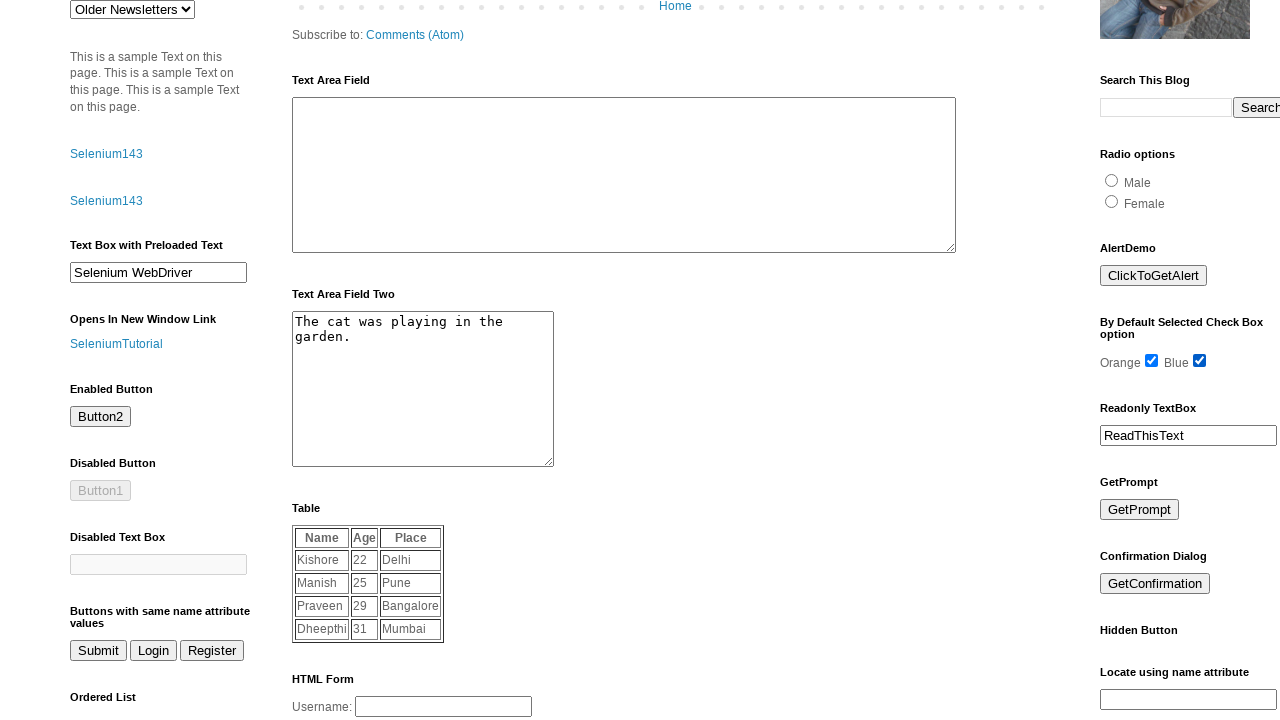

Navigated to https://selenium143.blogspot.com/
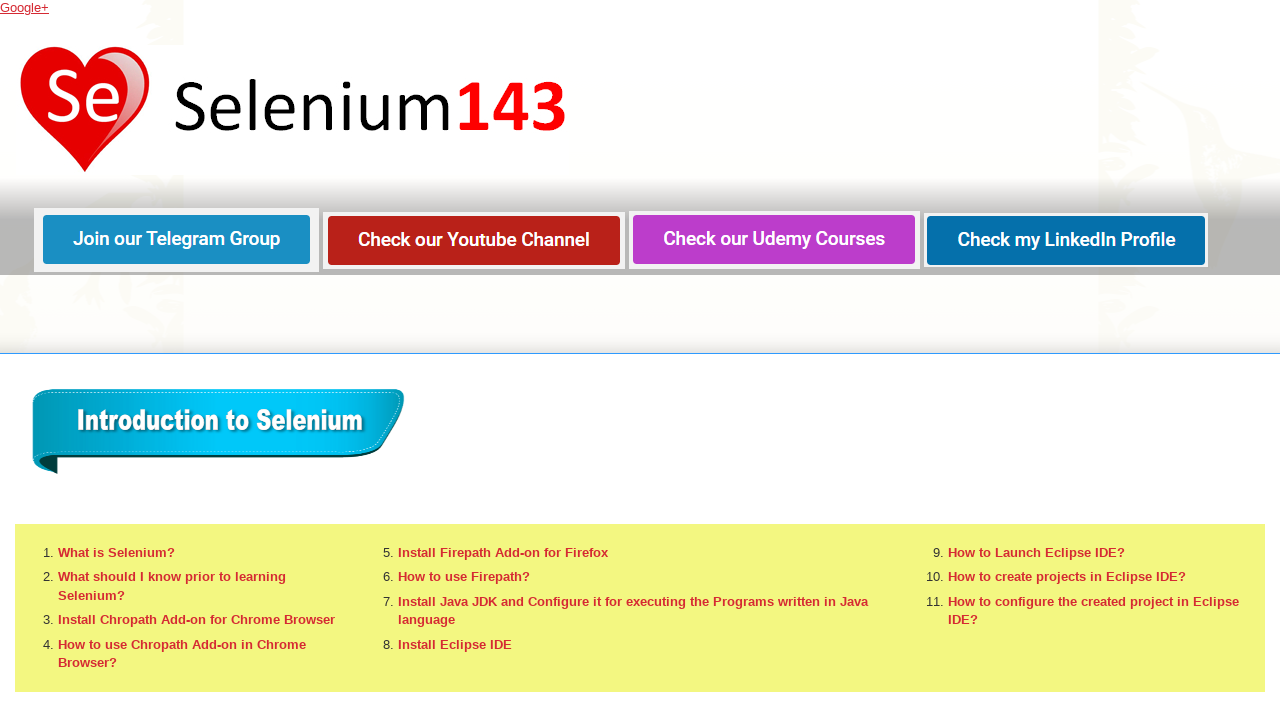

Navigated back to original page
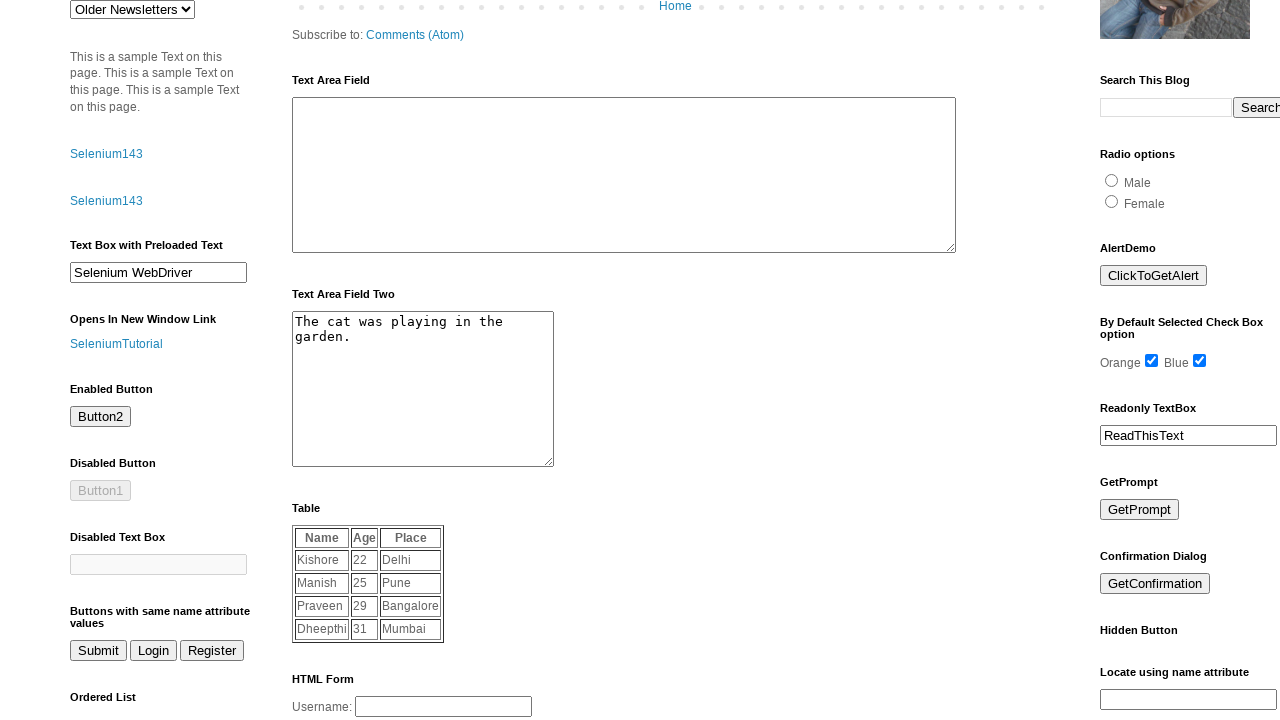

Waited for checkbox element #checkbox2 to be present
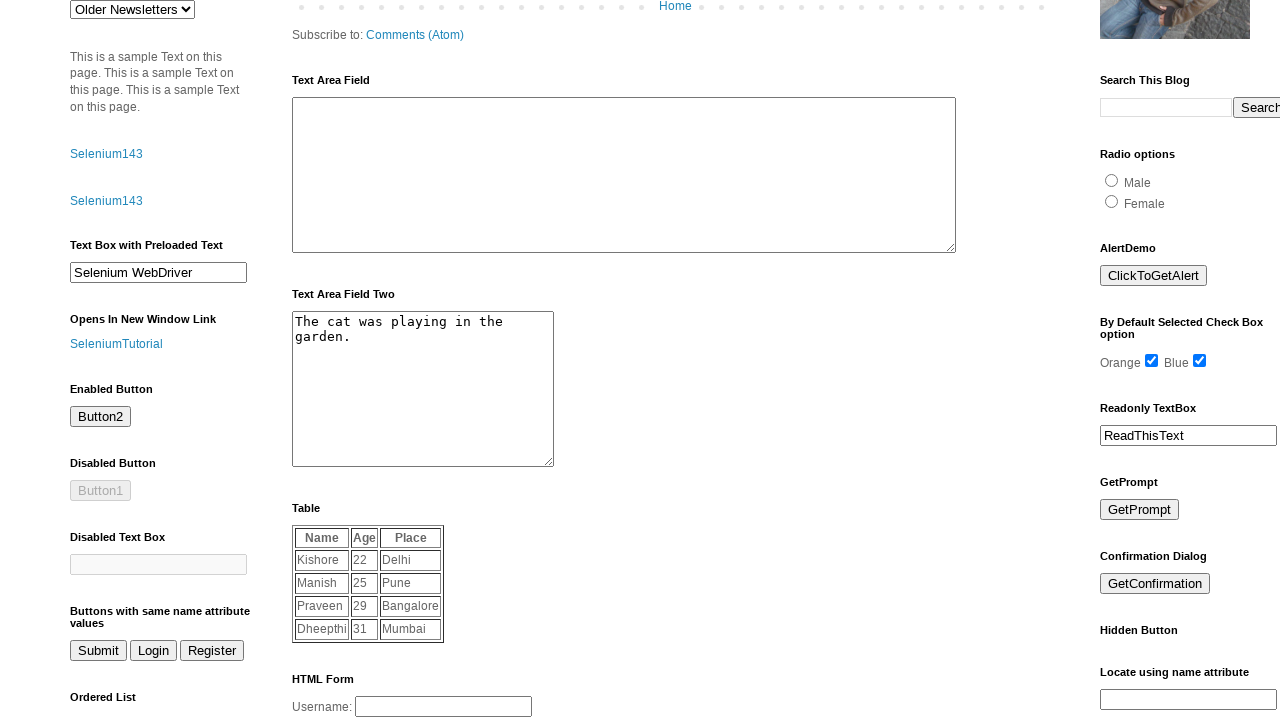

Clicked checkbox element #checkbox2 again after navigating back at (1200, 361) on #checkbox2
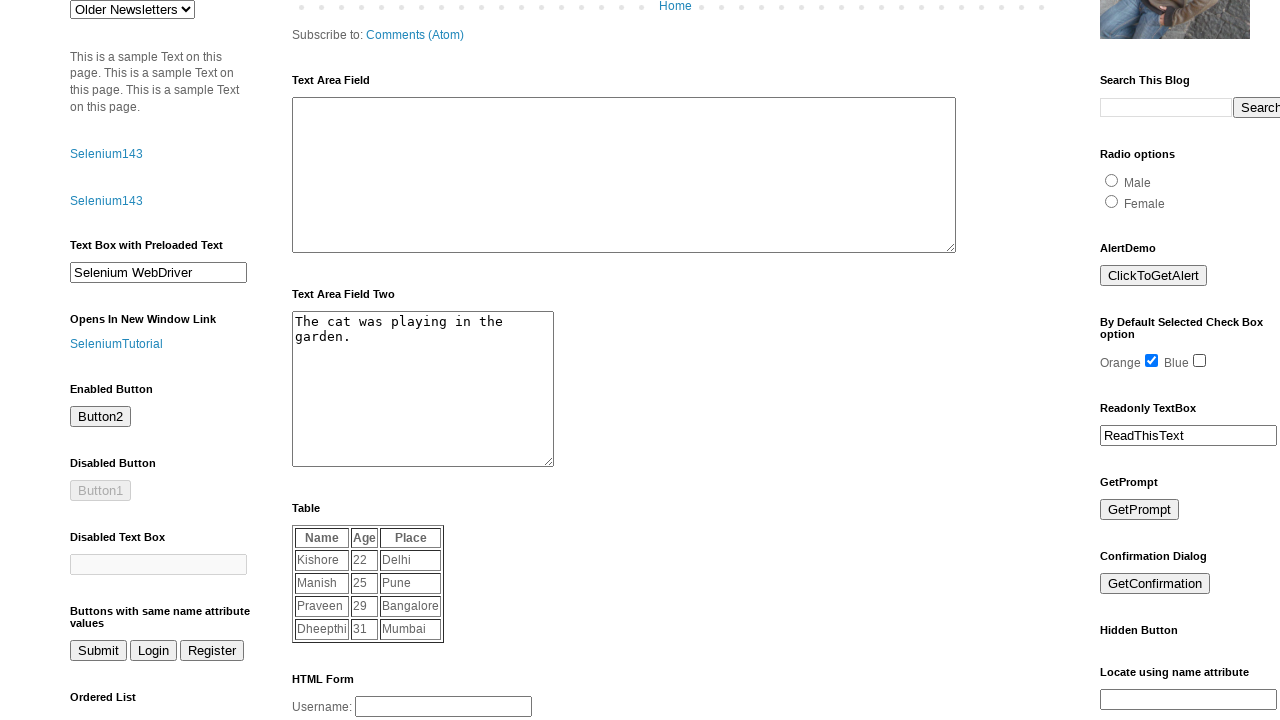

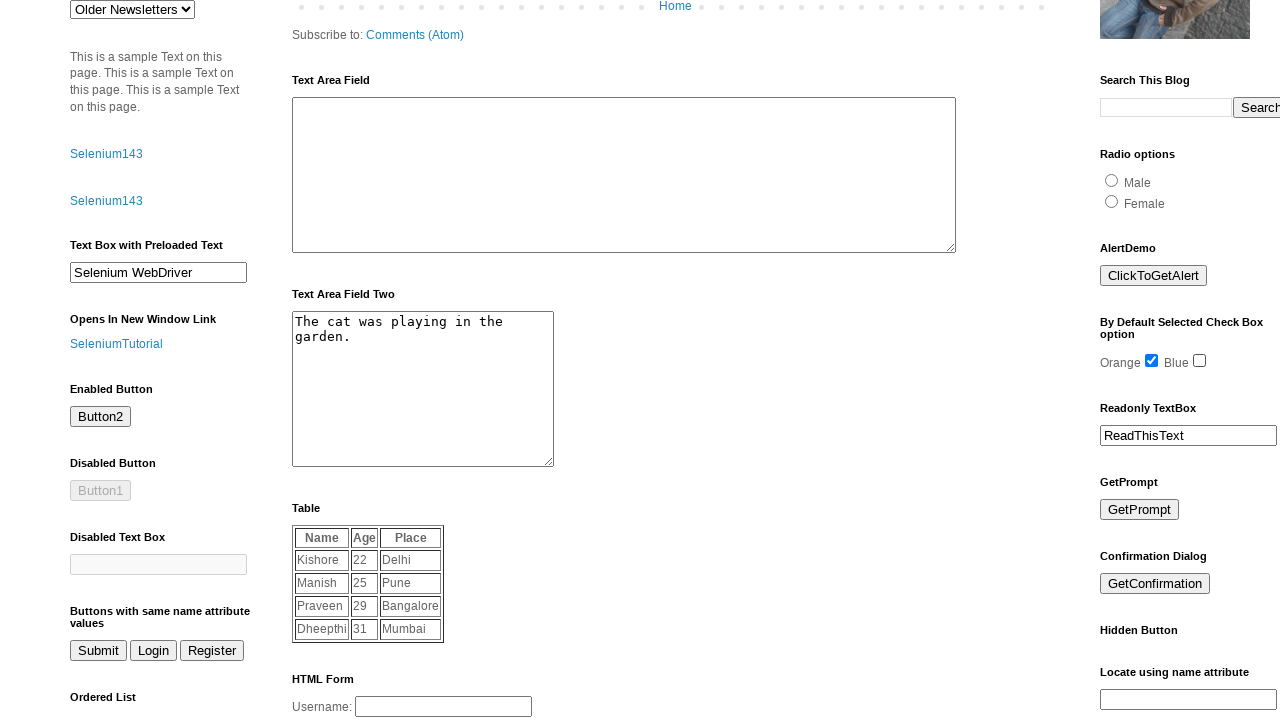